Tests mouse hover functionality by moving over multiple images on the page

Starting URL: https://bonigarcia.dev/selenium-webdriver-java/mouse-over.html

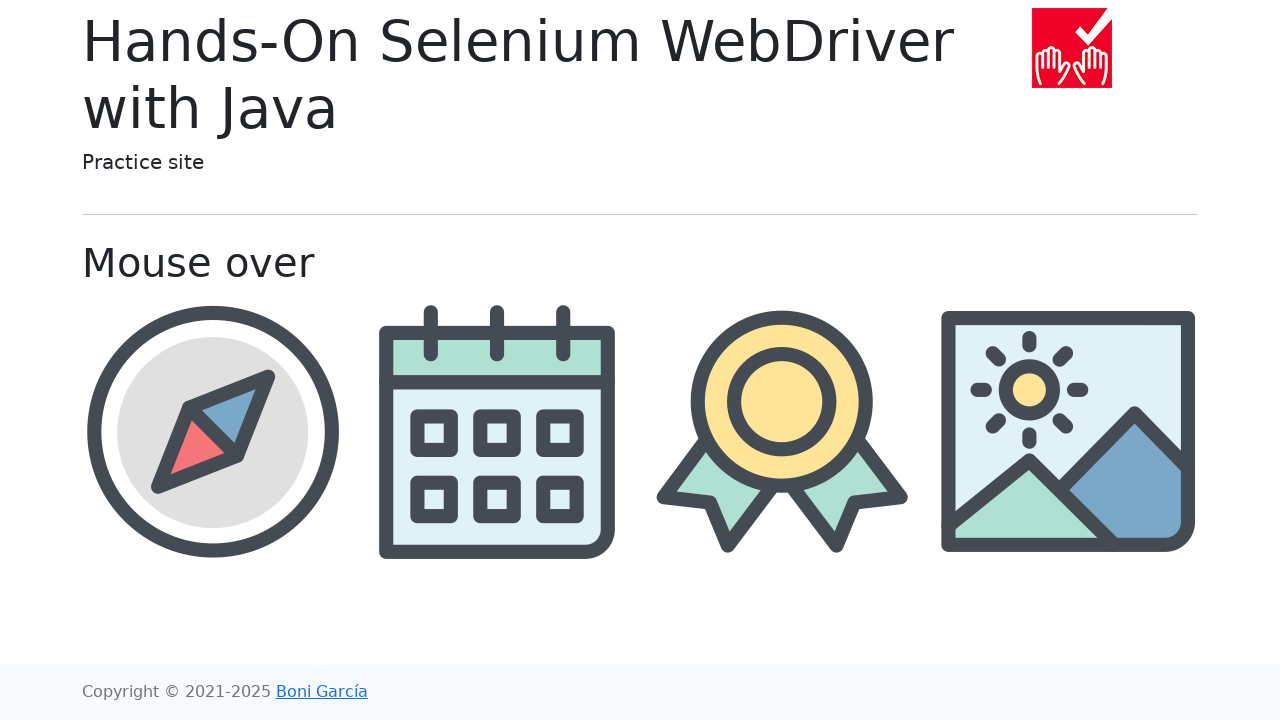

Located all images with img-fluid class
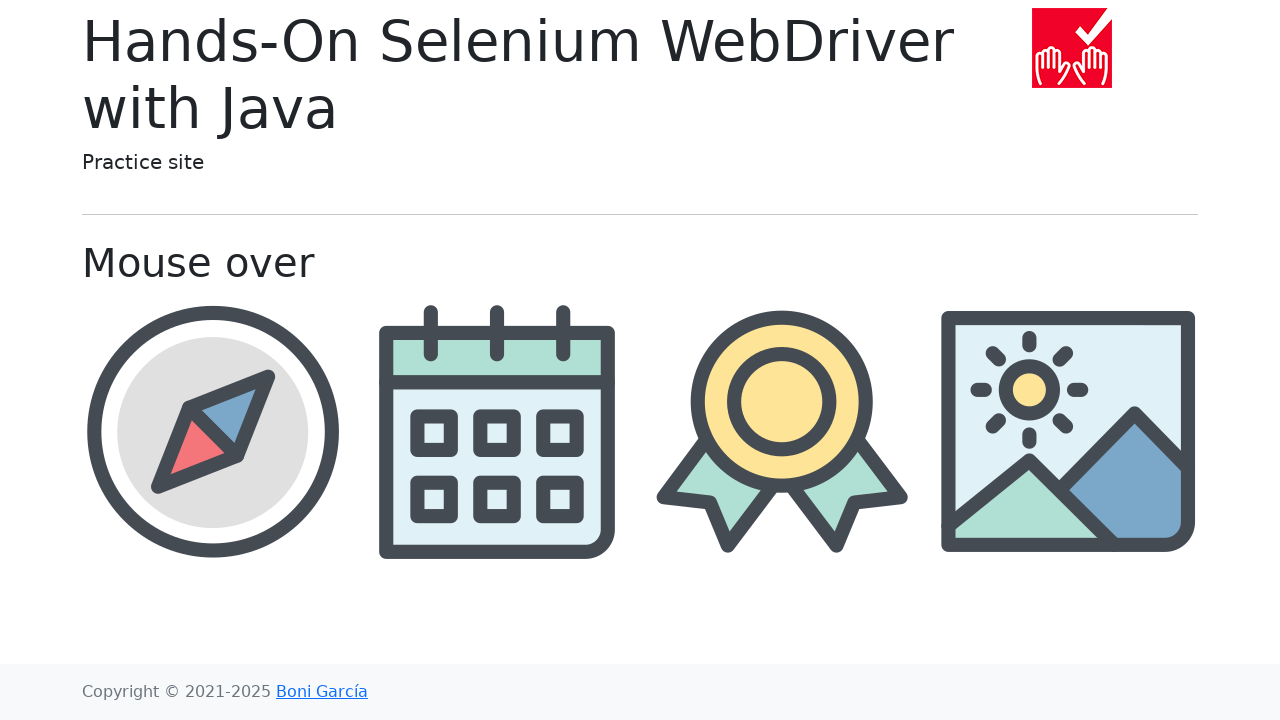

Found 5 images on the page
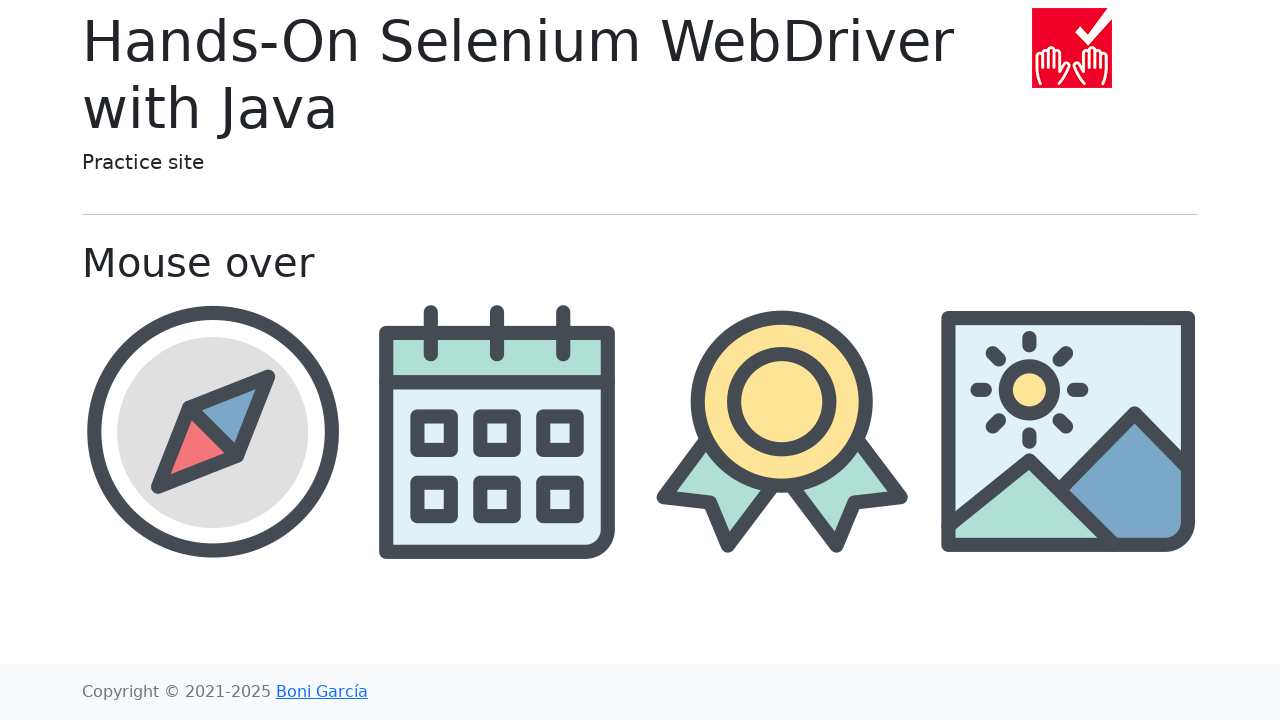

Hovered over image 1 of 5 at (1072, 48) on .img-fluid >> nth=0
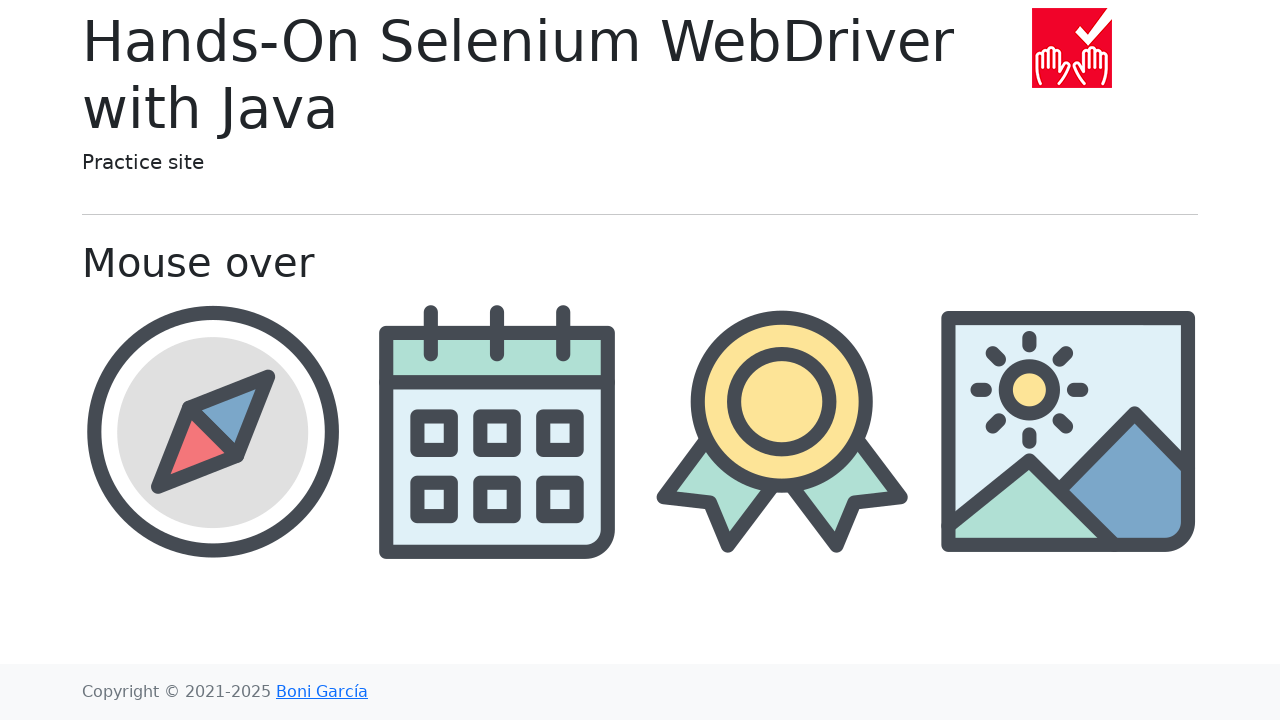

Waited 500ms after hovering over image 1
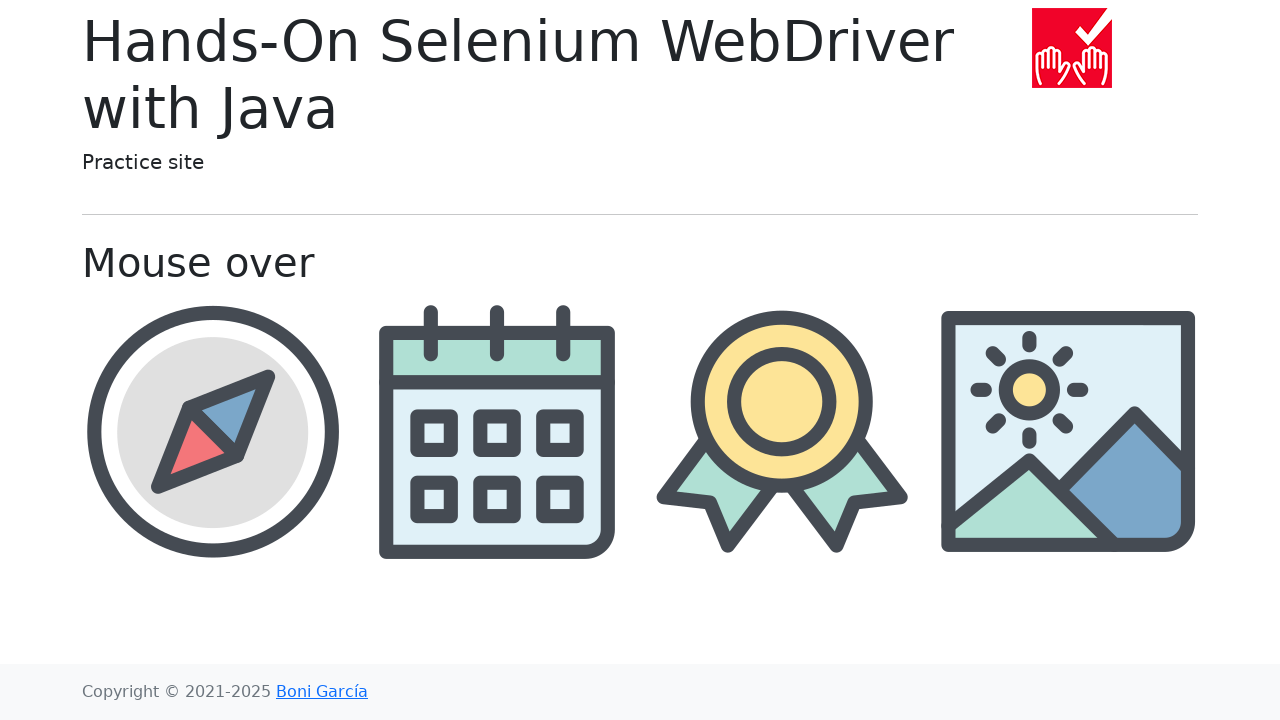

Hovered over image 2 of 5 at (212, 431) on .img-fluid >> nth=1
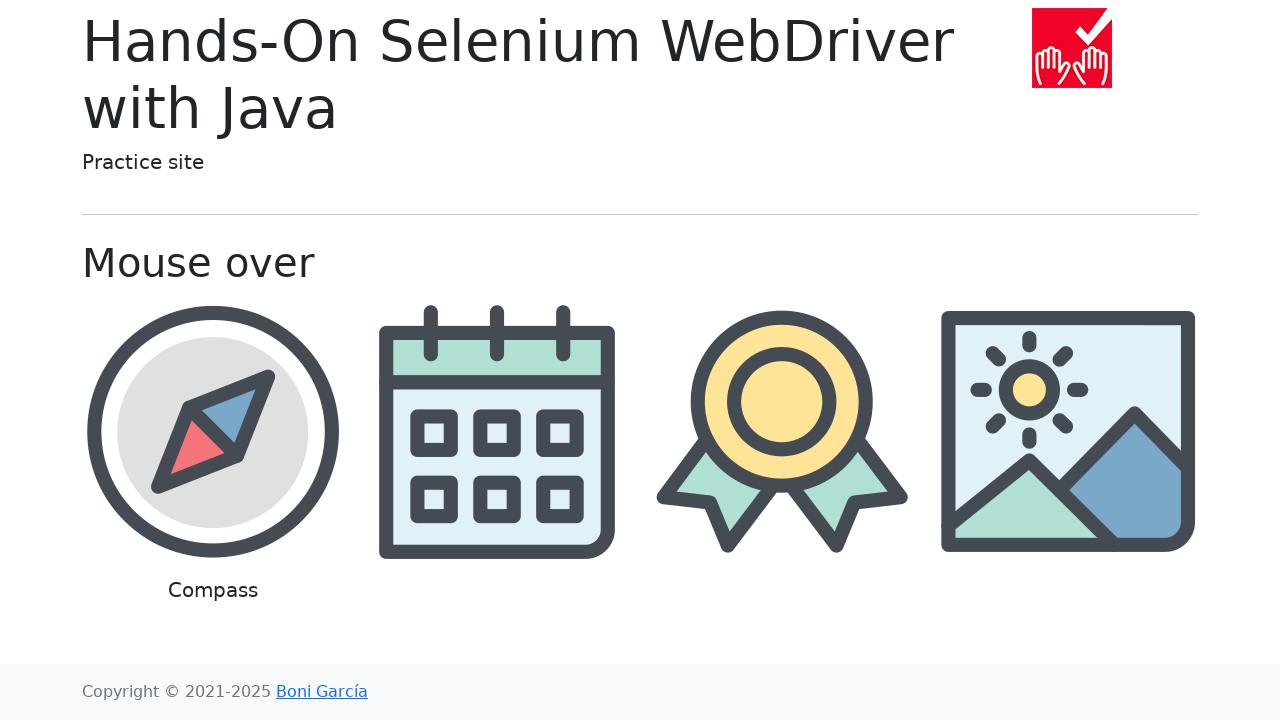

Waited 500ms after hovering over image 2
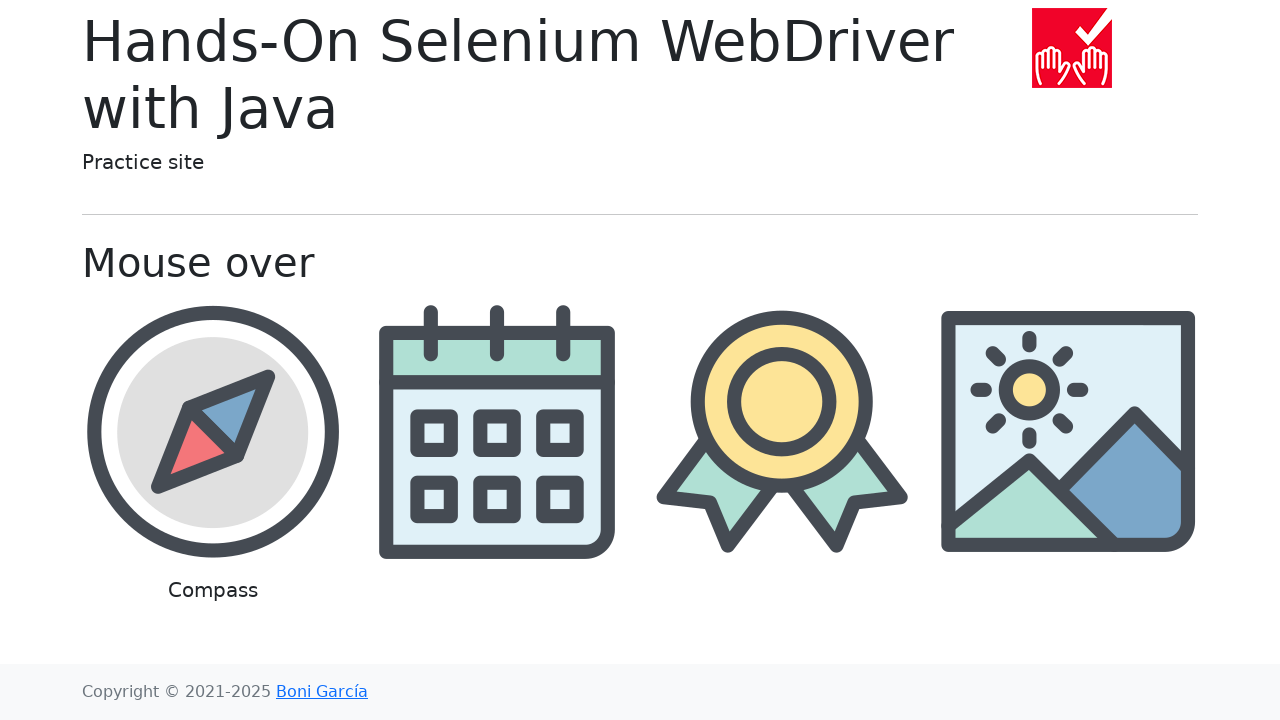

Hovered over image 3 of 5 at (498, 431) on .img-fluid >> nth=2
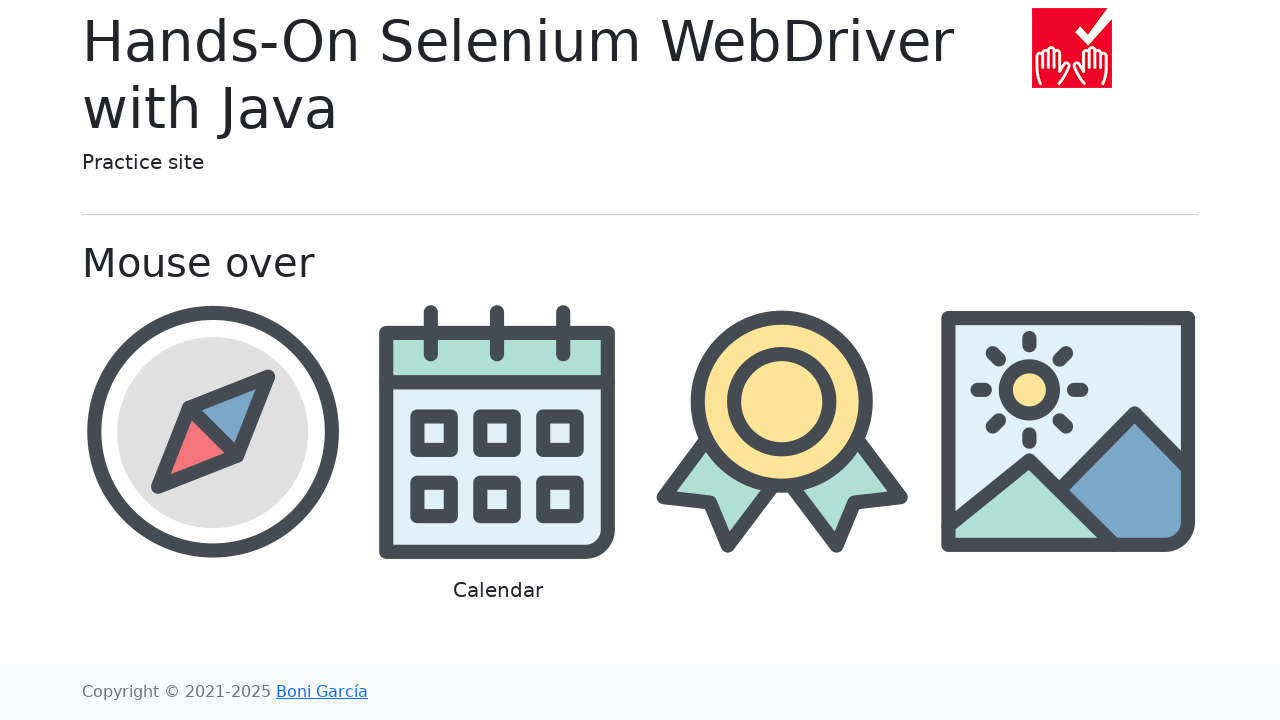

Waited 500ms after hovering over image 3
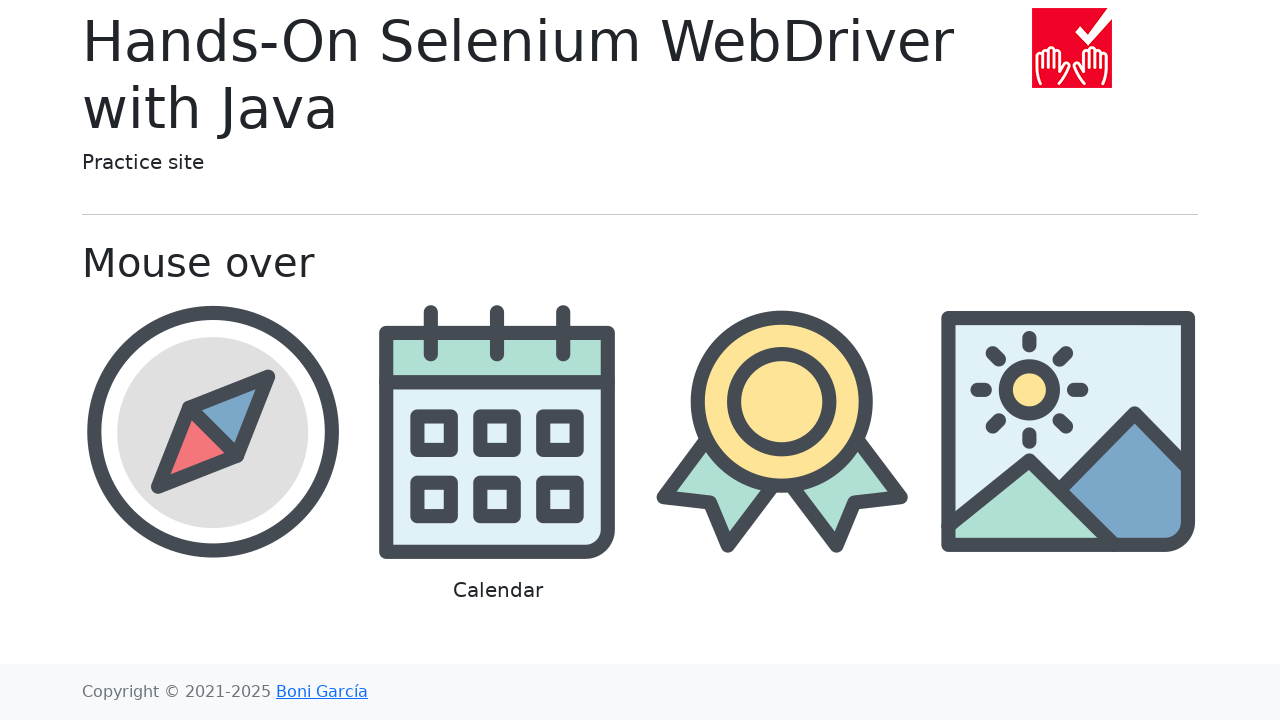

Hovered over image 4 of 5 at (782, 431) on .img-fluid >> nth=3
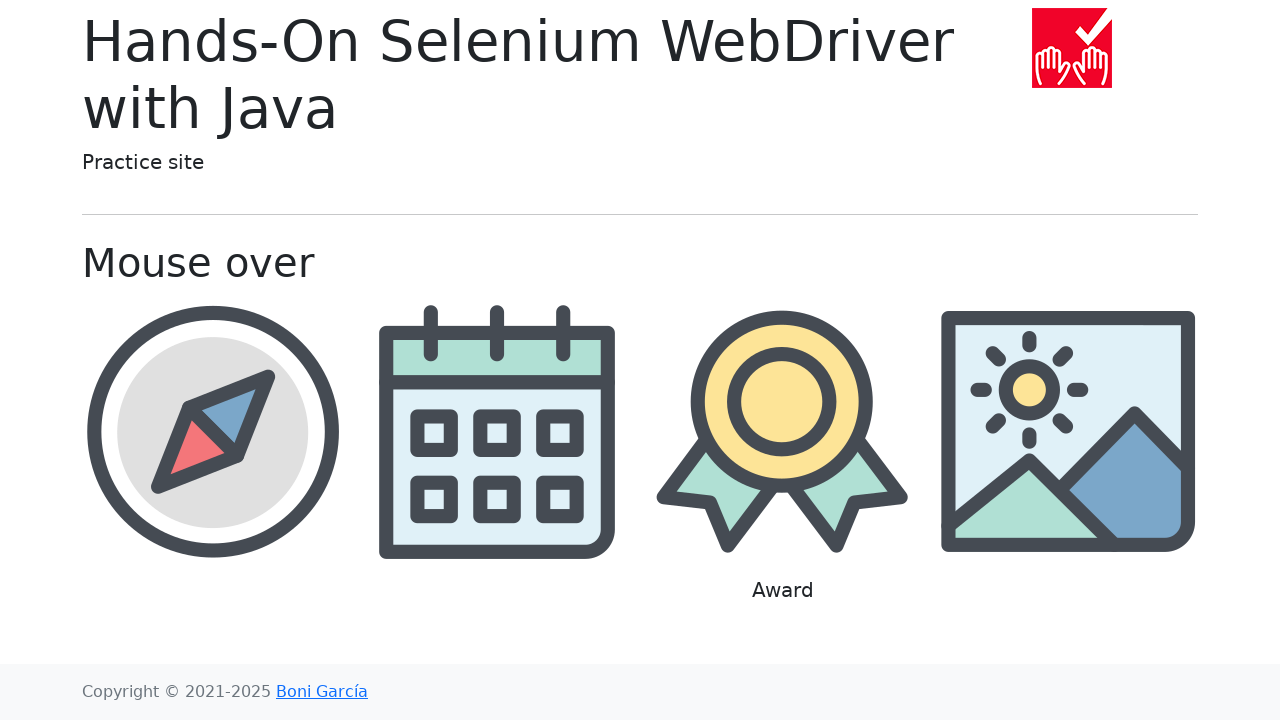

Waited 500ms after hovering over image 4
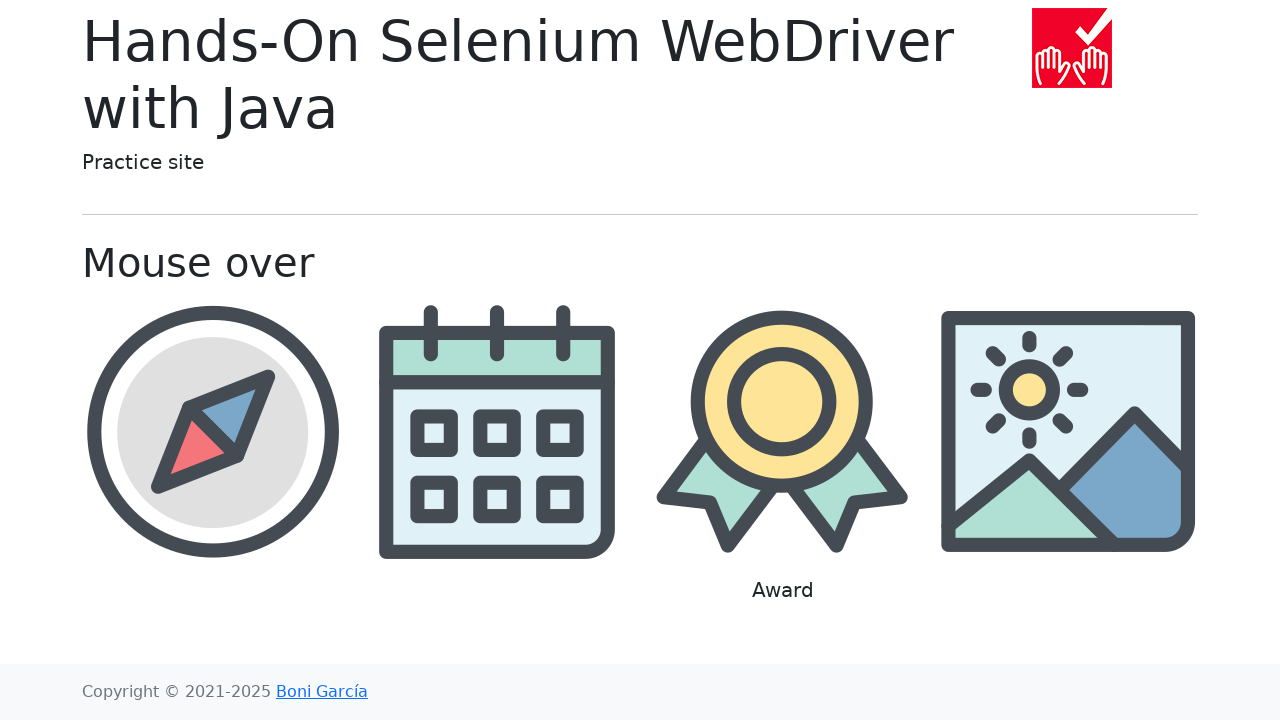

Hovered over image 5 of 5 at (1068, 431) on .img-fluid >> nth=4
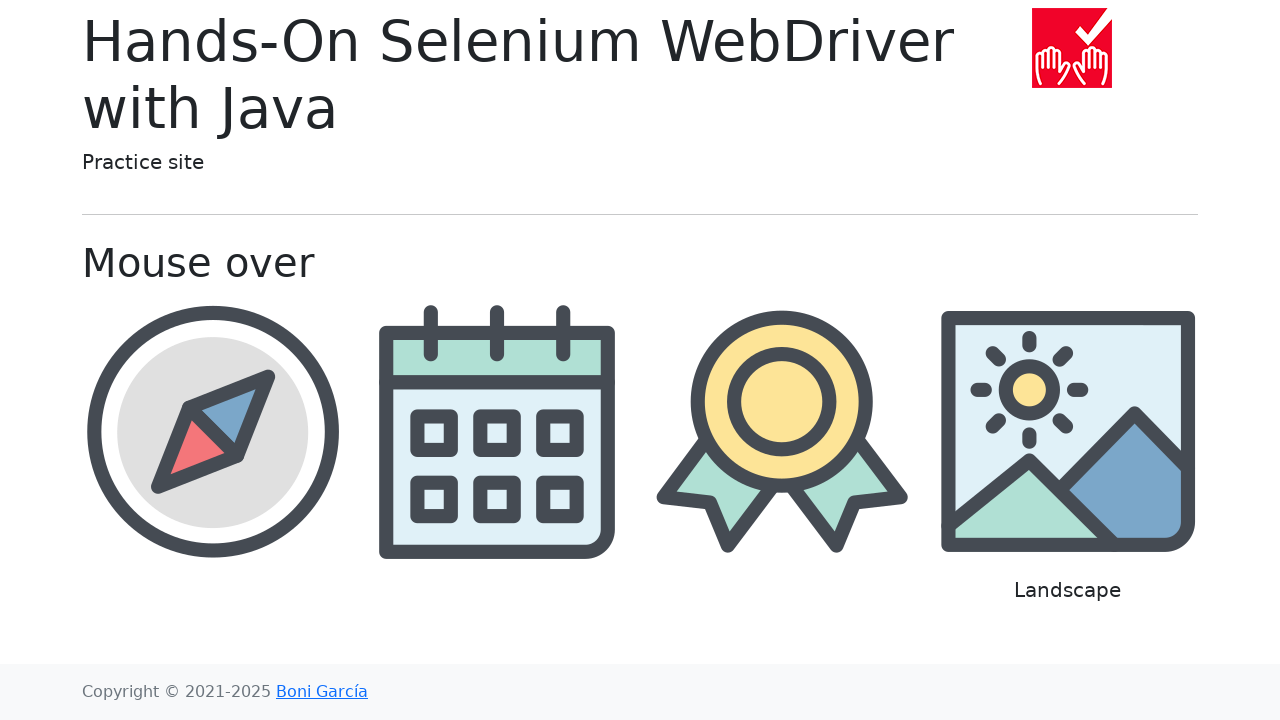

Waited 500ms after hovering over image 5
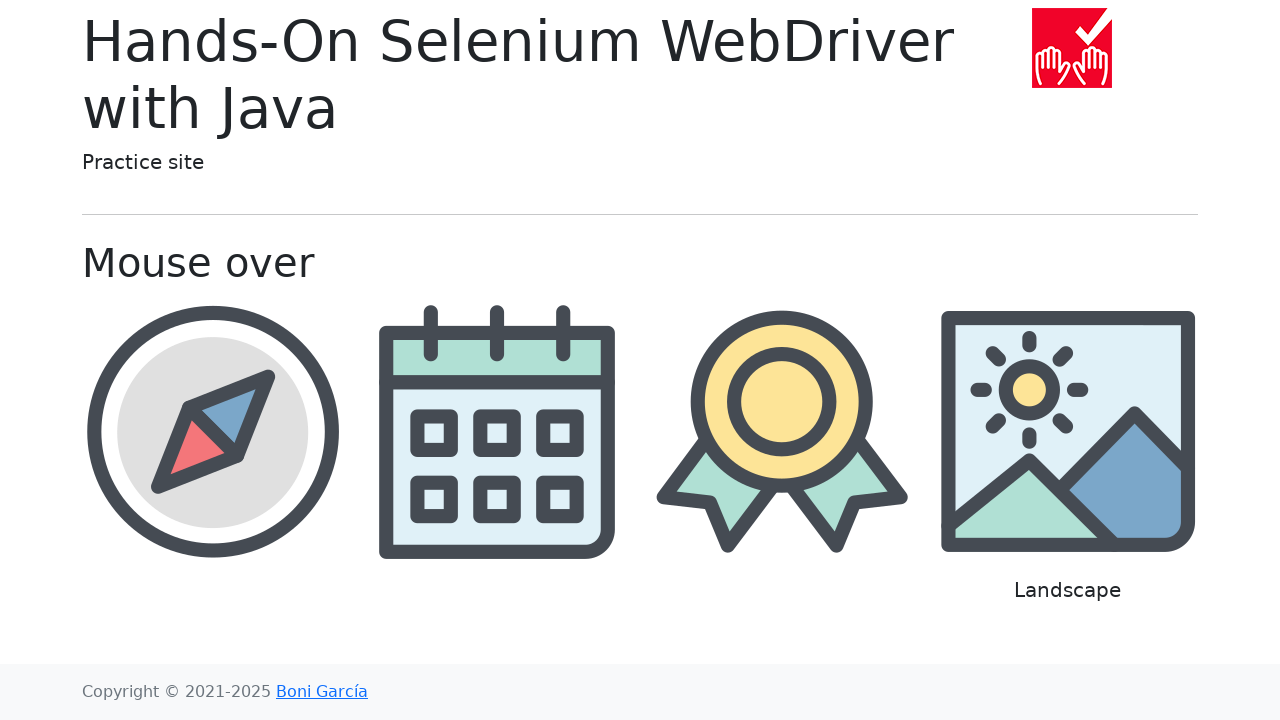

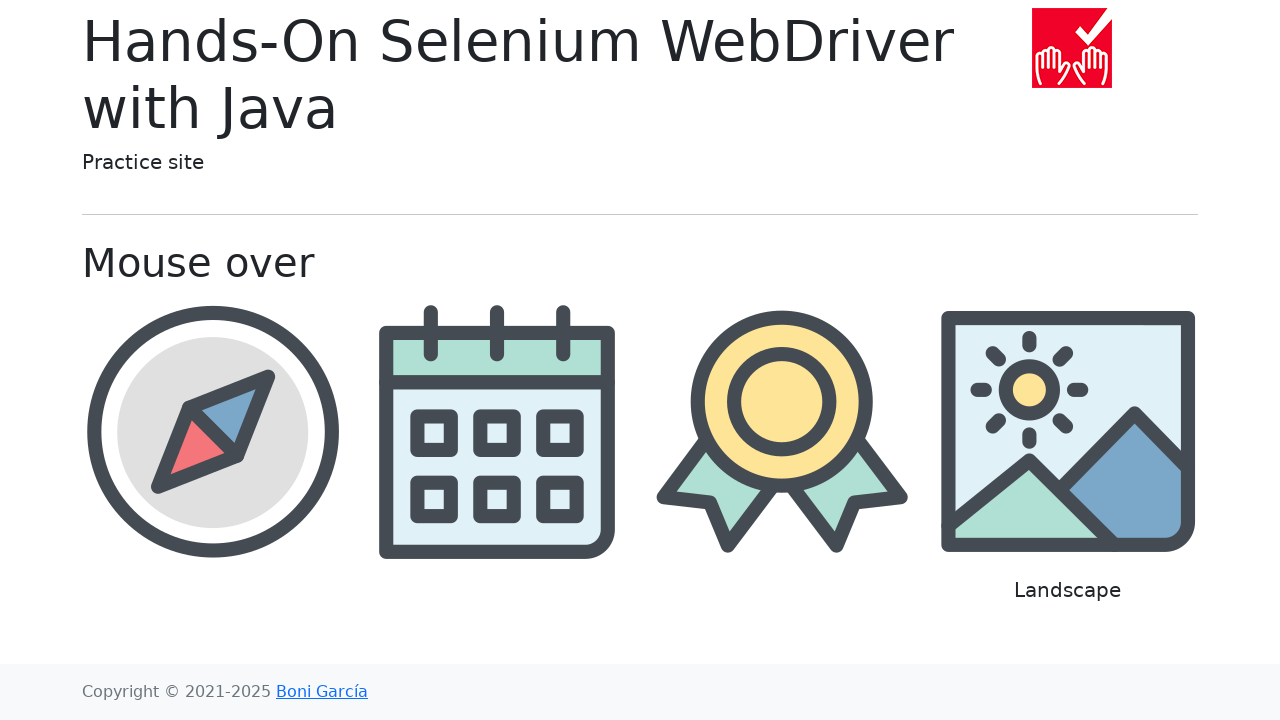